Tests page scrolling functionality on Dell's website by scrolling down the page using JavaScript execution to simulate user scrolling behavior.

Starting URL: https://www.dell.com/en-us

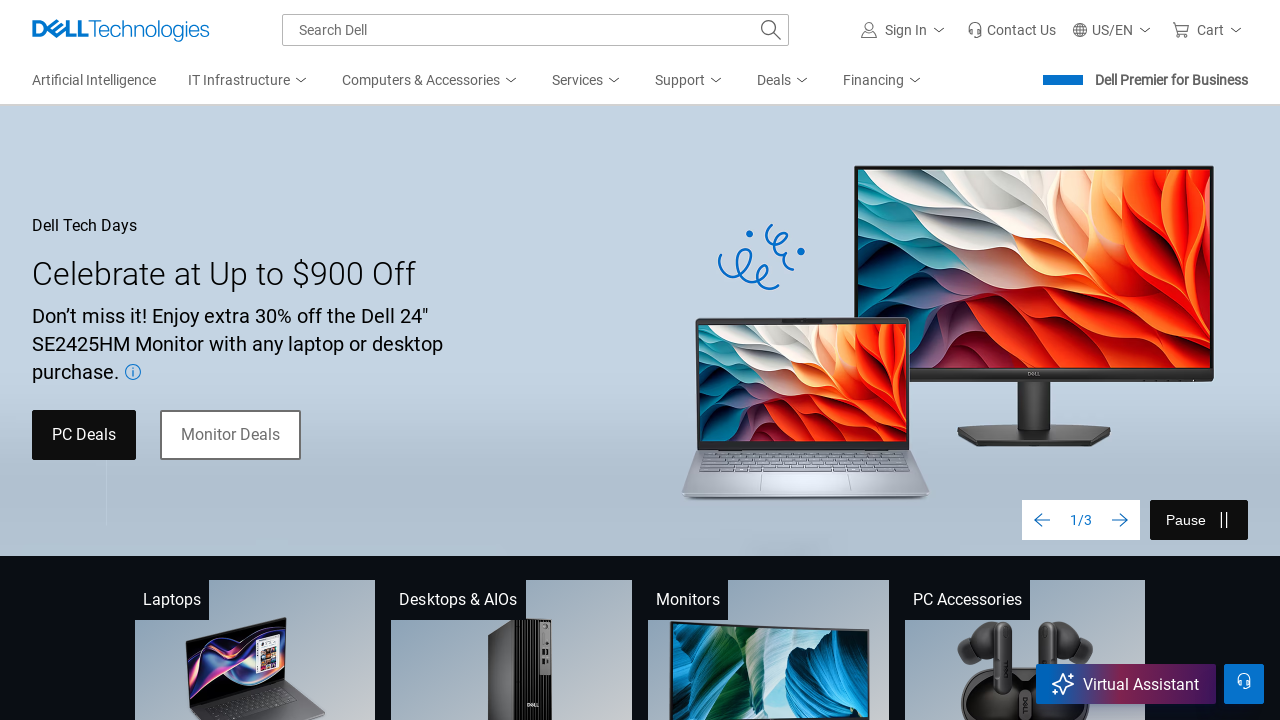

Scrolled down the page by 4000 pixels using JavaScript
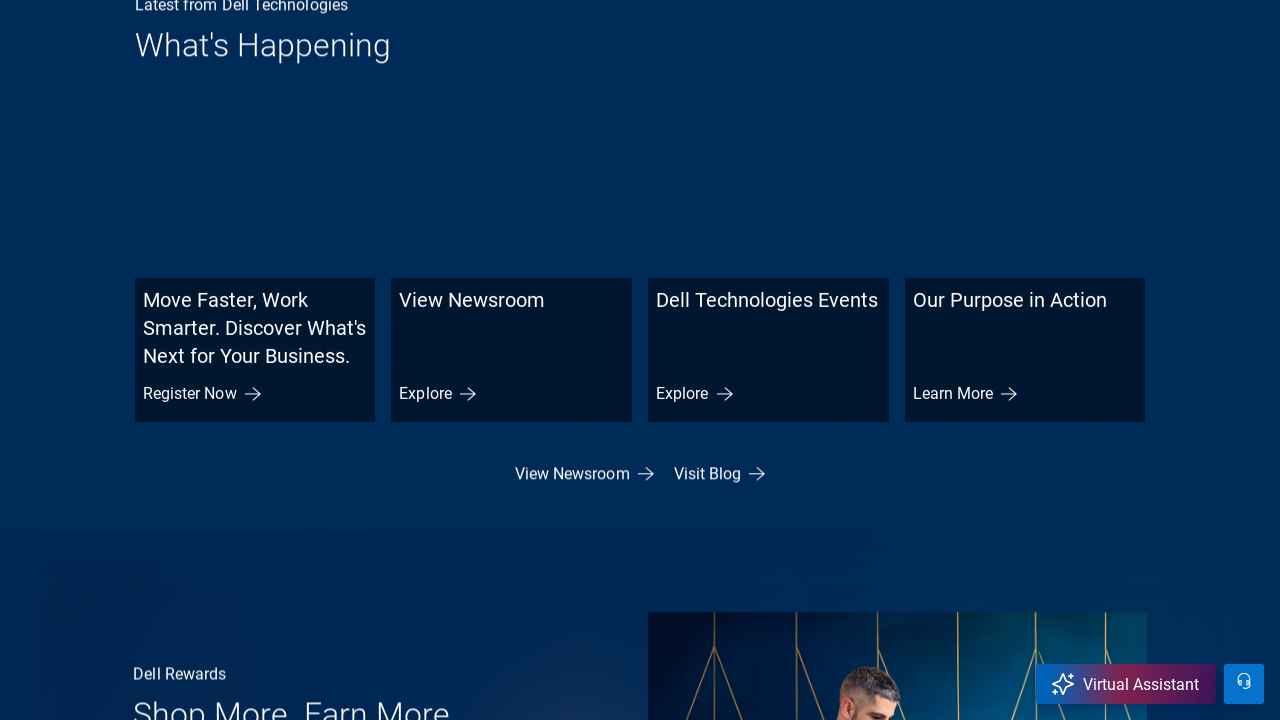

Scrolled down further by 5000 pixels using JavaScript
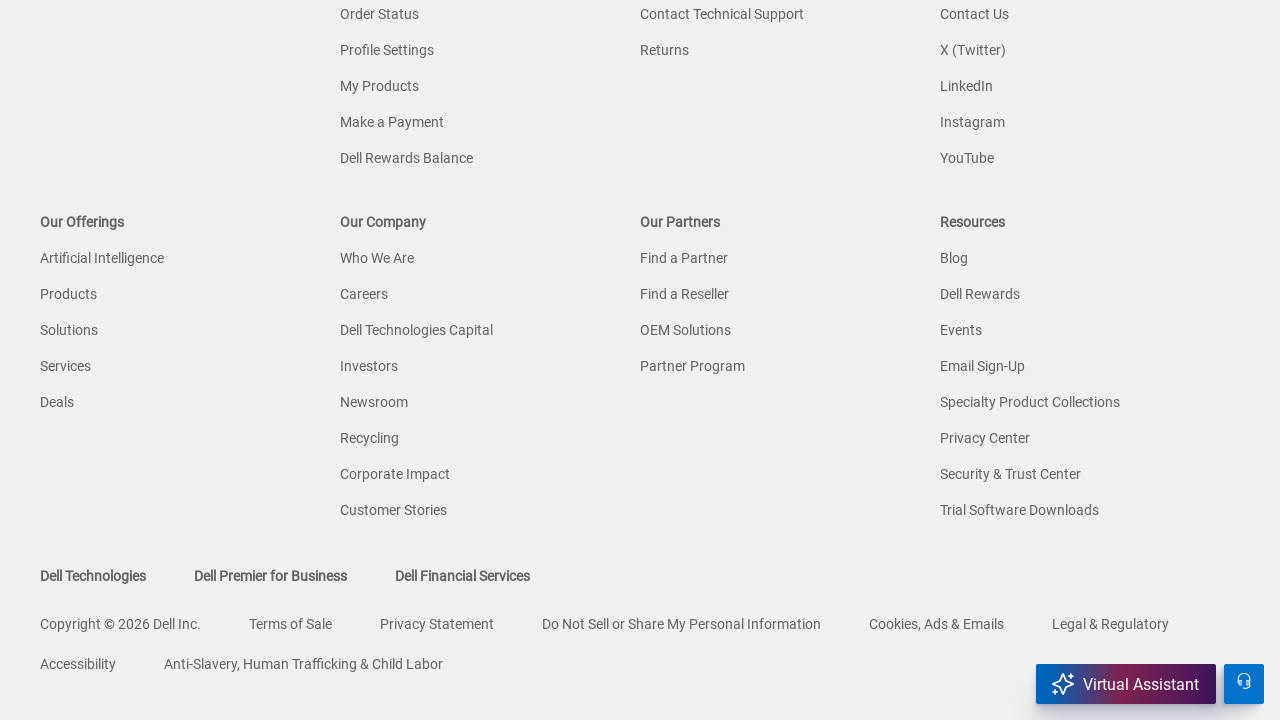

Waited 1 second for scroll to complete
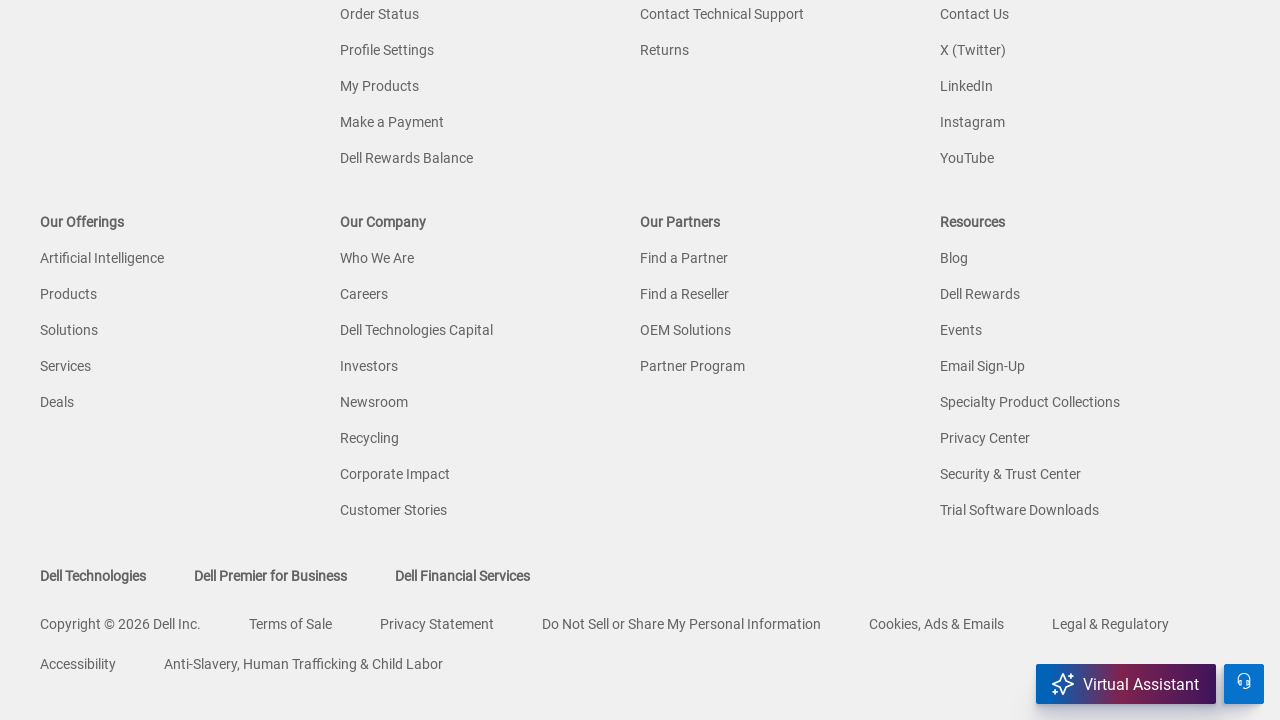

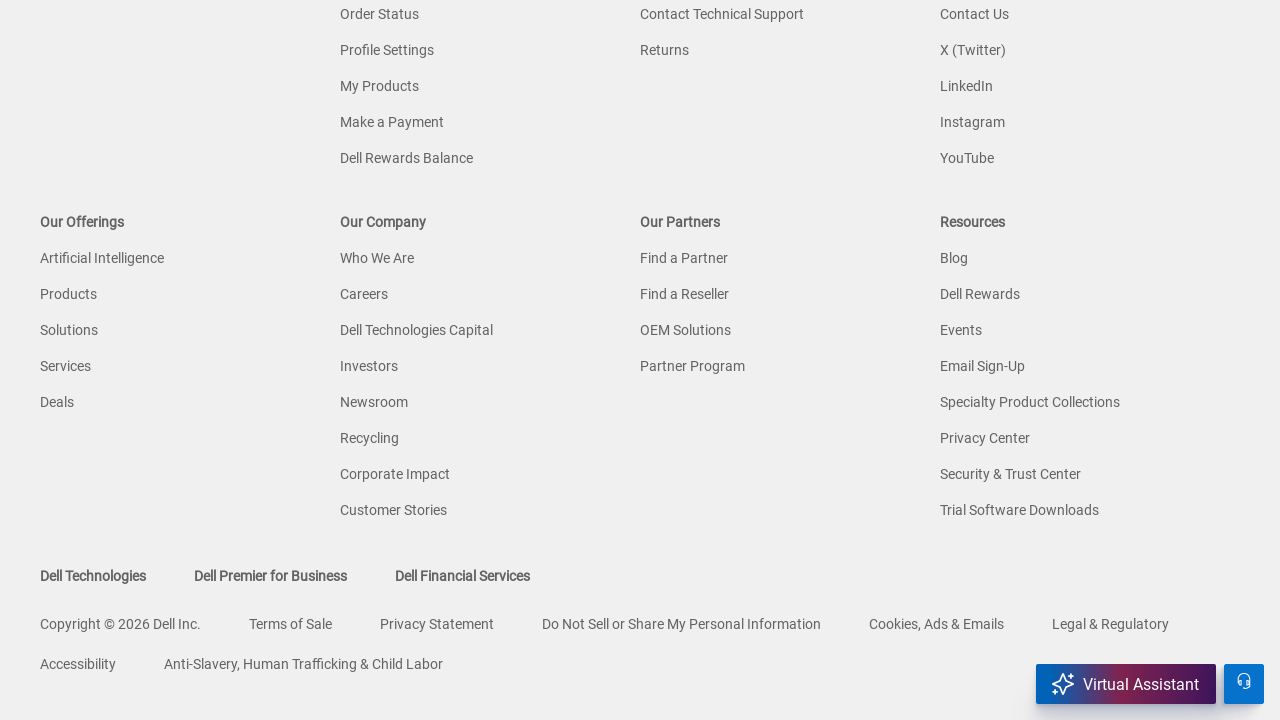